Navigates to ESPN NBA player stats page and repeatedly clicks the "Load More" button to load all players in the statistics table.

Starting URL: https://www.espn.com/nba/stats/player/_/season/2023/seasontype/2

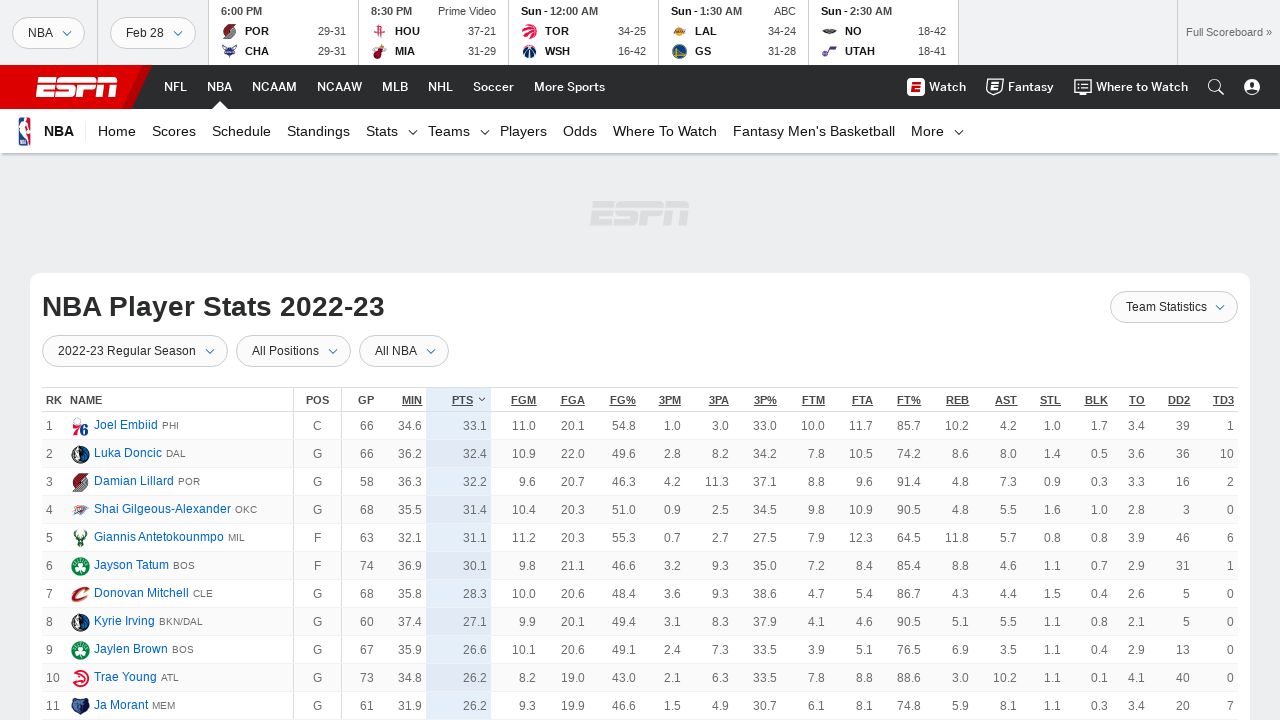

Stats table loaded with player rows
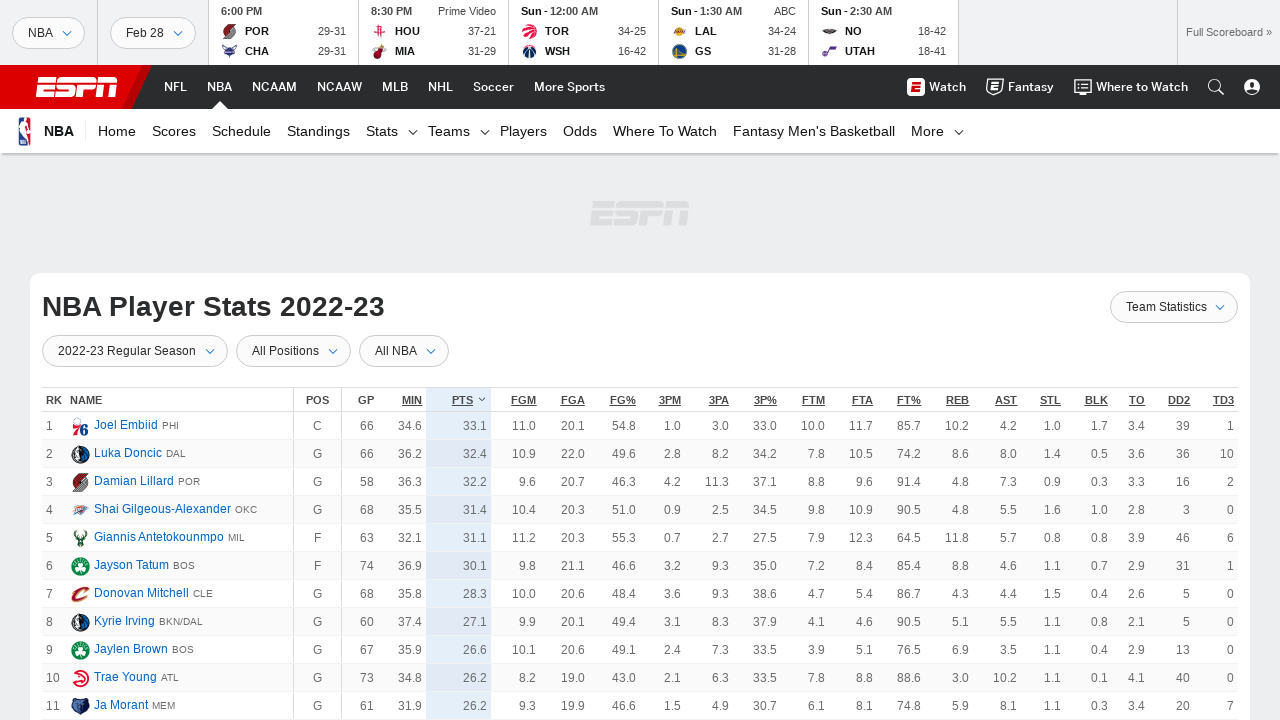

Clicked initial 'Load More' button at (640, 361) on xpath=//a[@class='AnchorLink loadMore__link']
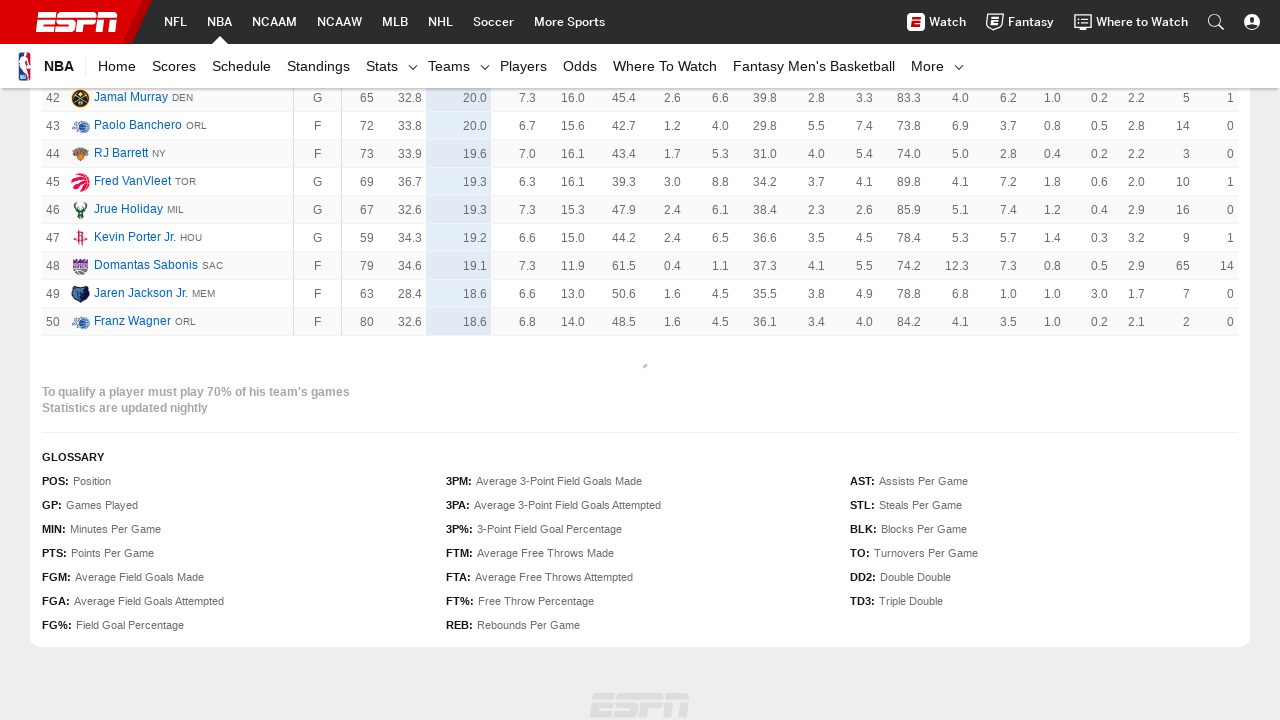

Waited 1000ms for content to load
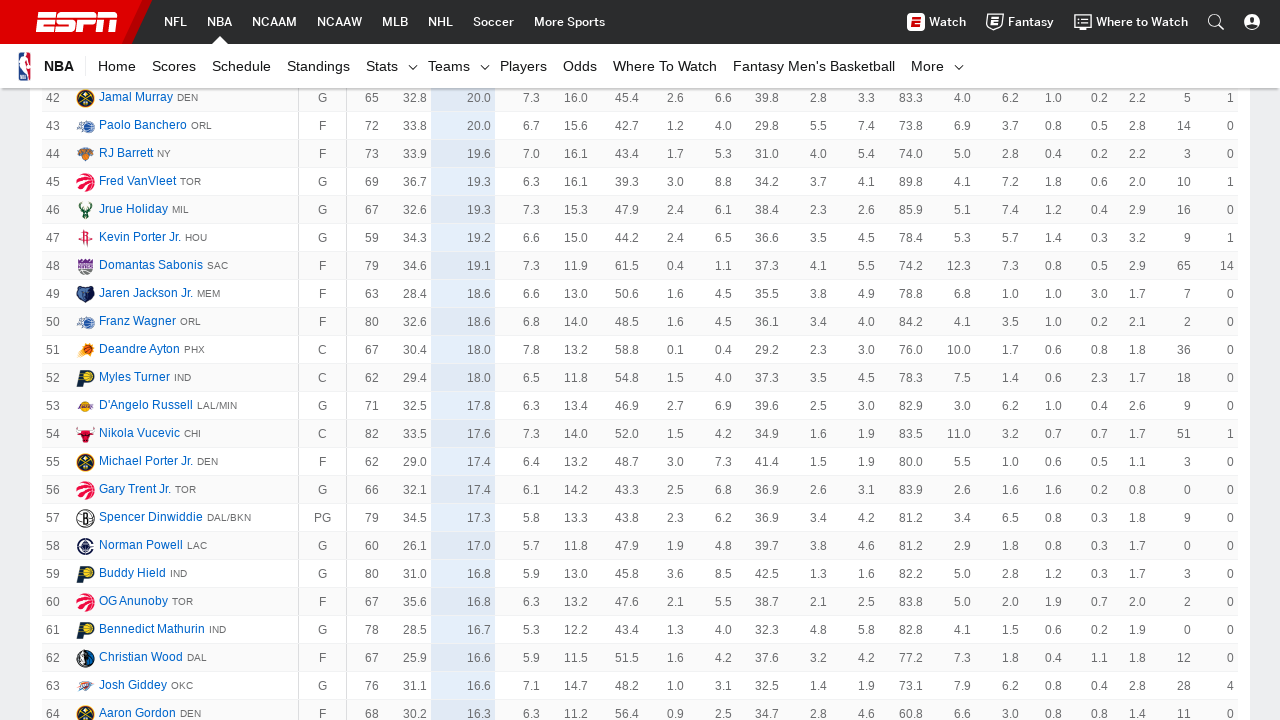

Scrolled 'Load More' button into view
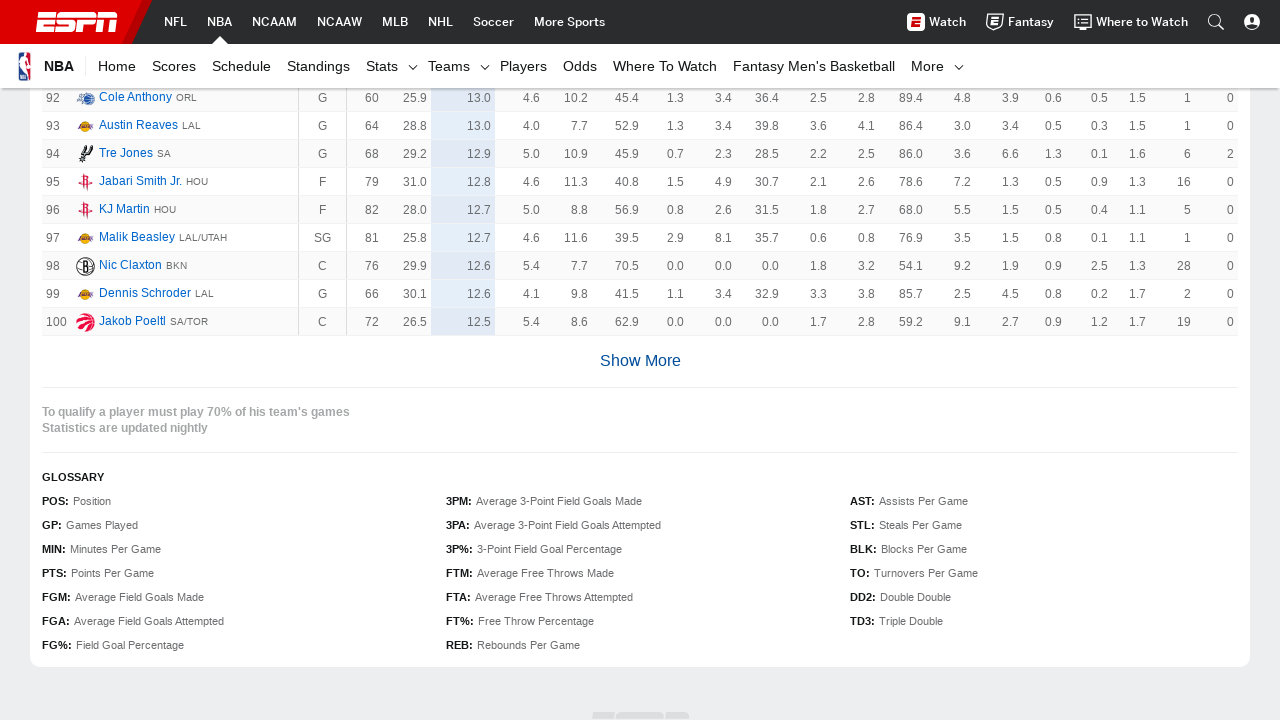

Clicked 'Load More' button to load additional players at (640, 361) on xpath=//div[contains(@class,'loadMore')]/a
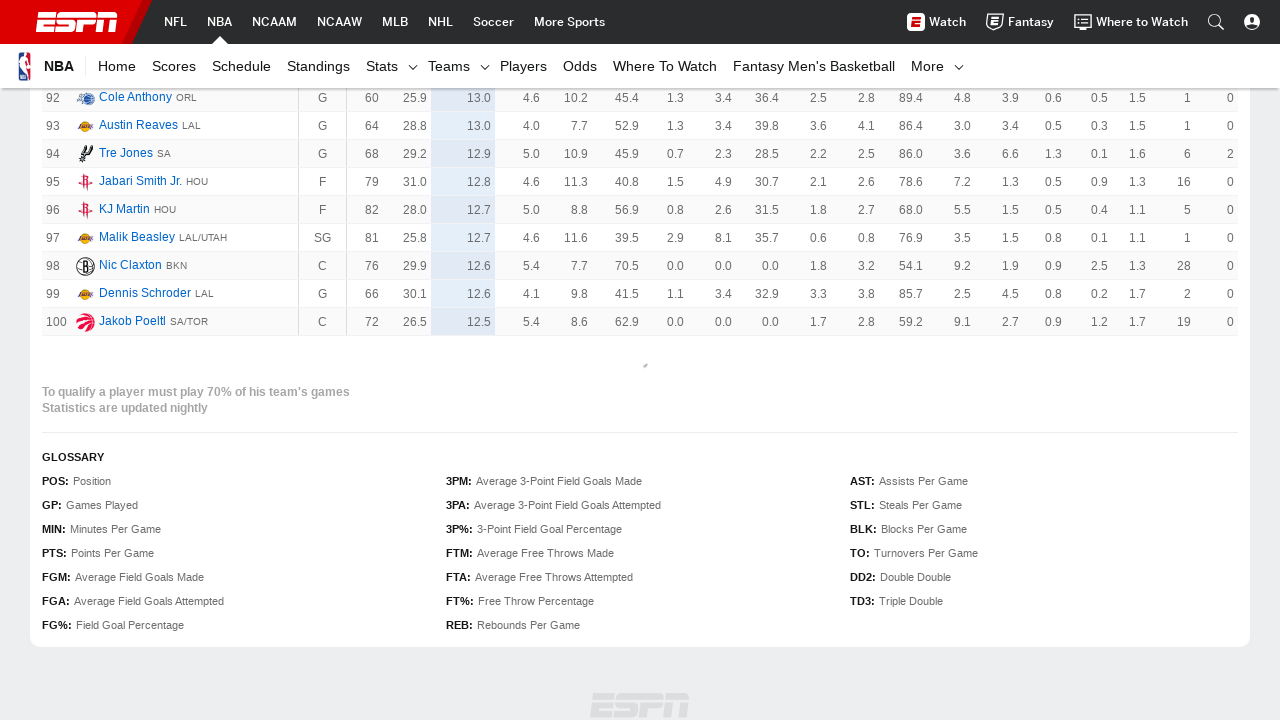

Waited 500ms for new player rows to load
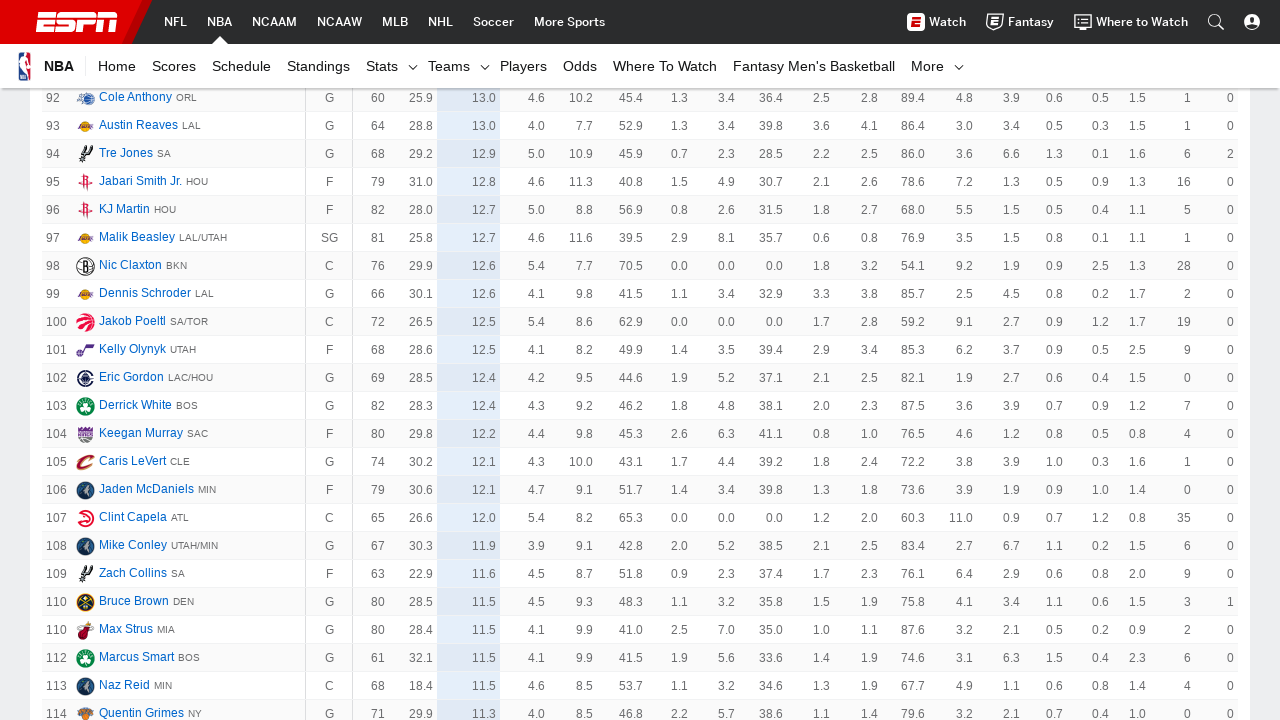

Scrolled 'Load More' button into view
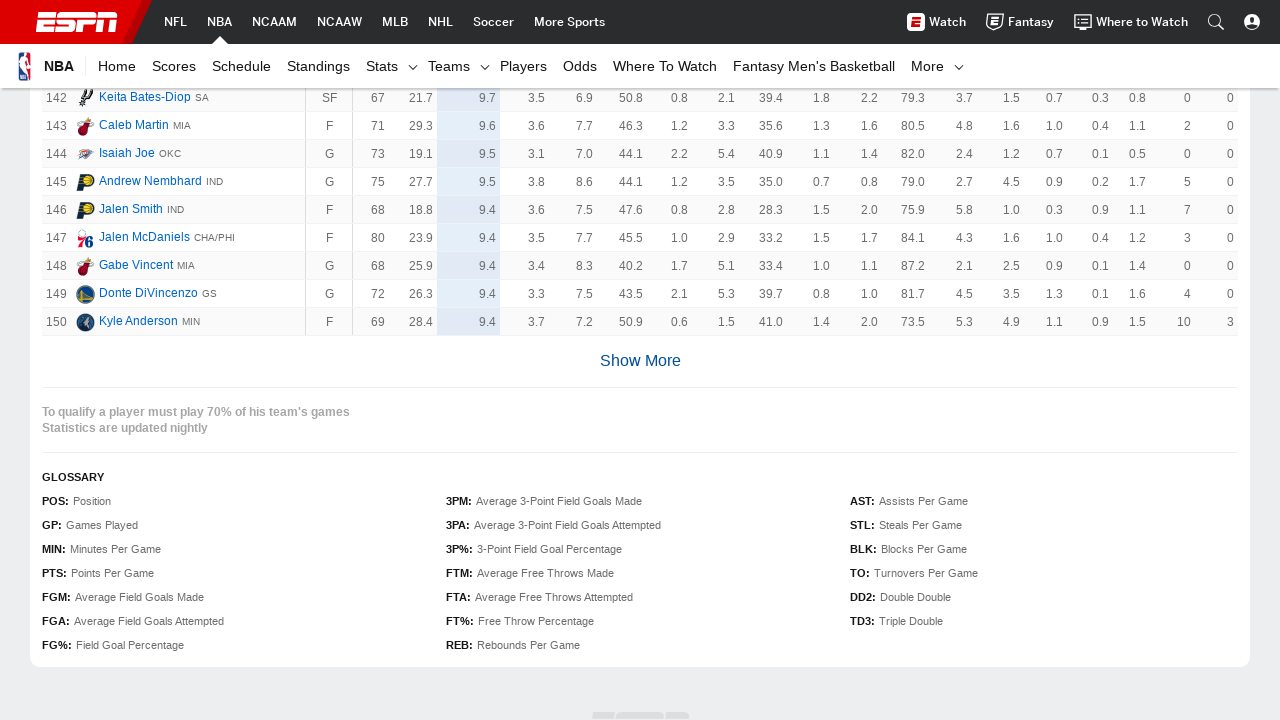

Clicked 'Load More' button to load additional players at (640, 361) on xpath=//div[contains(@class,'loadMore')]/a
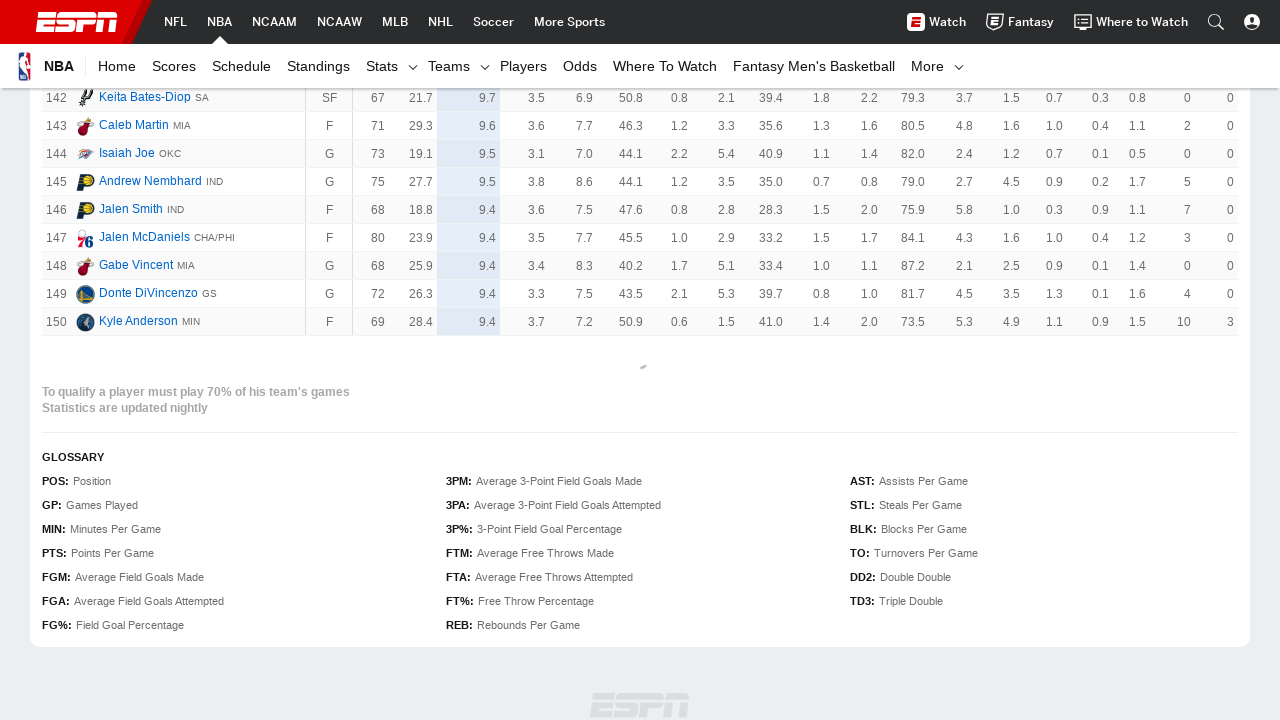

Waited 500ms for new player rows to load
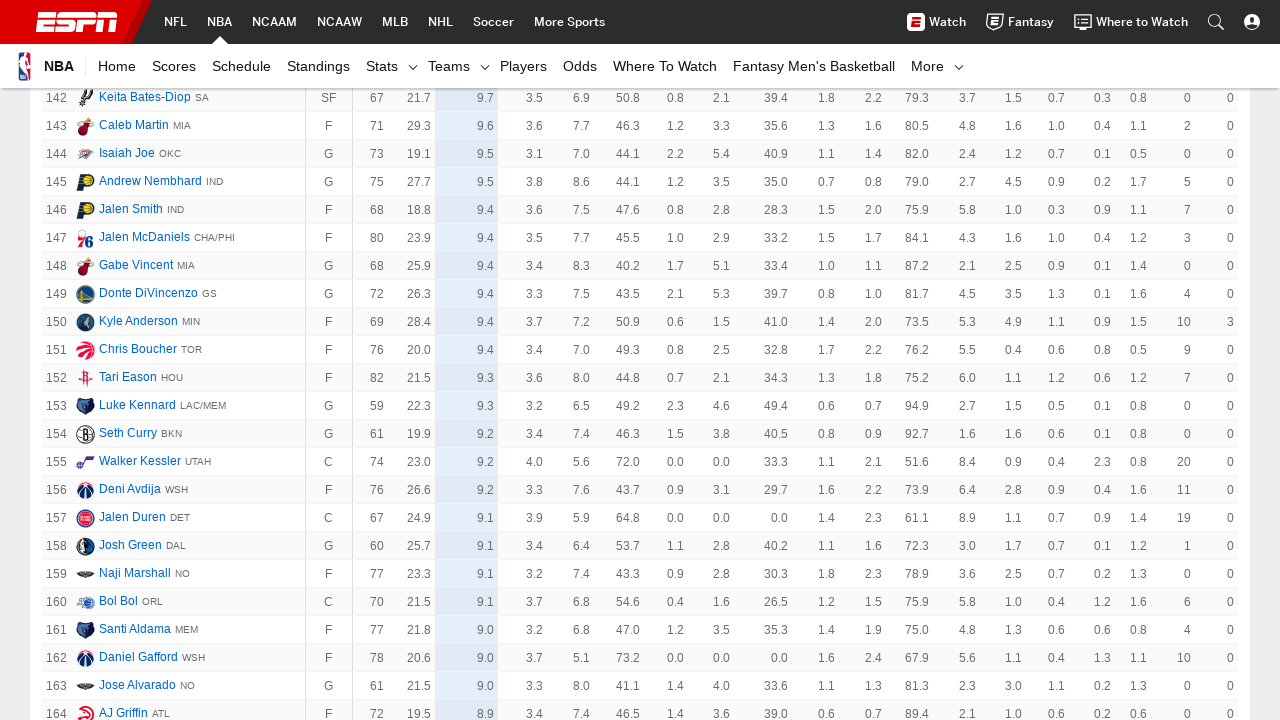

Scrolled 'Load More' button into view
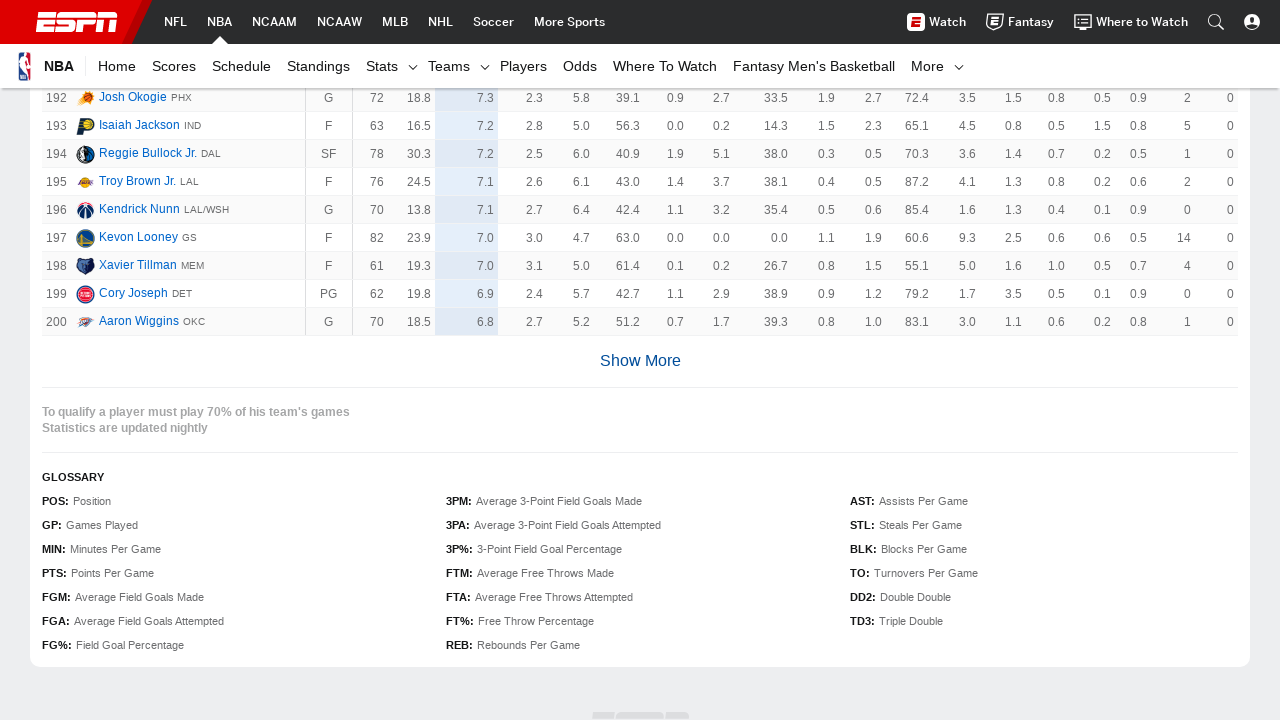

Clicked 'Load More' button to load additional players at (640, 361) on xpath=//div[contains(@class,'loadMore')]/a
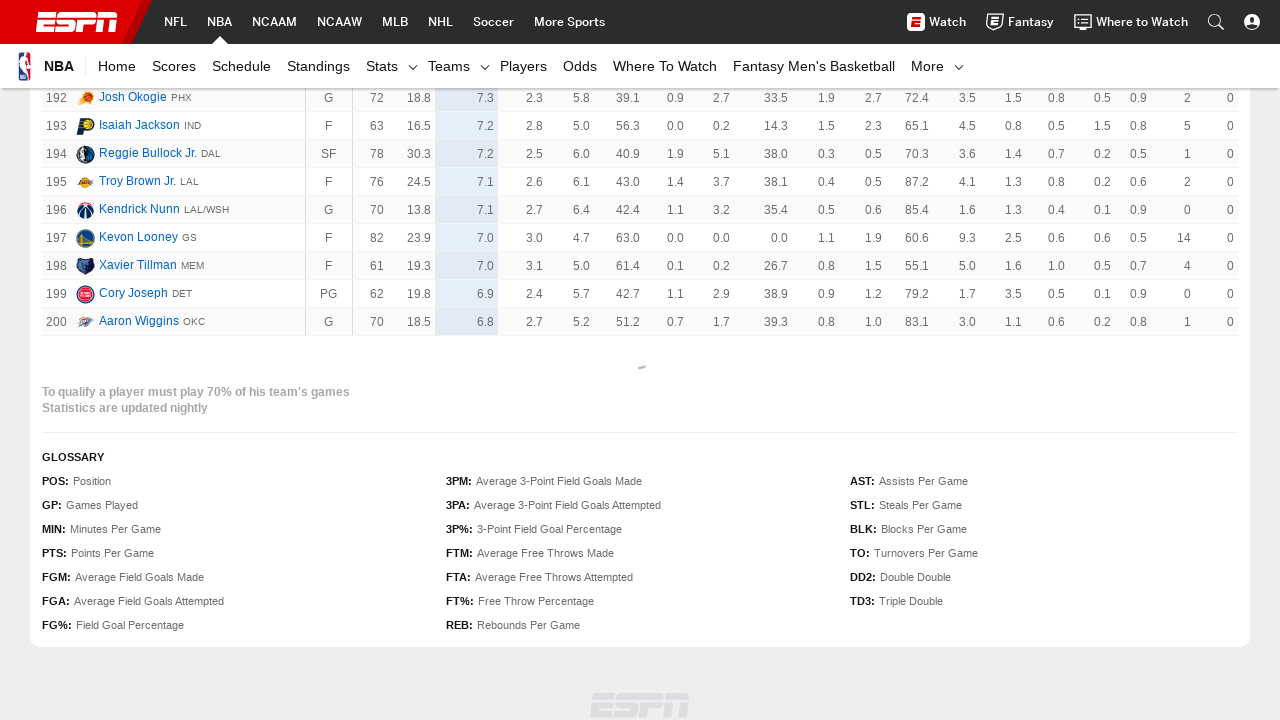

Waited 500ms for new player rows to load
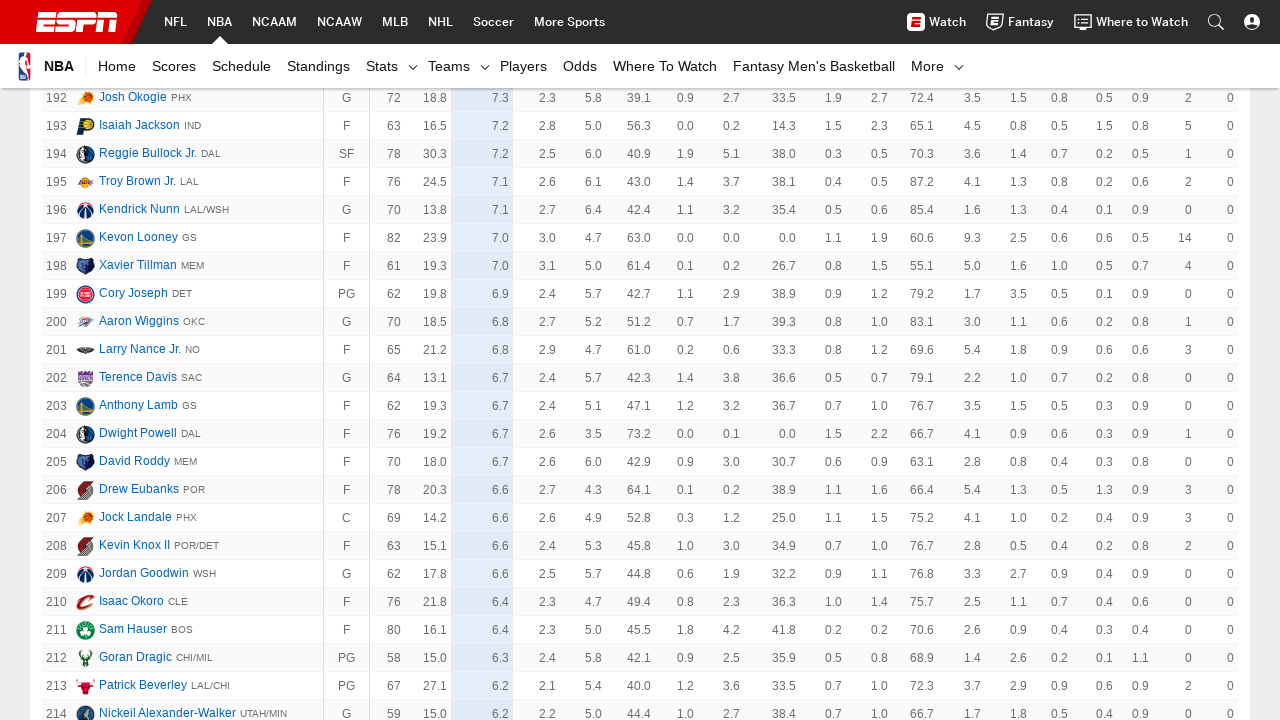

Scrolled 'Load More' button into view
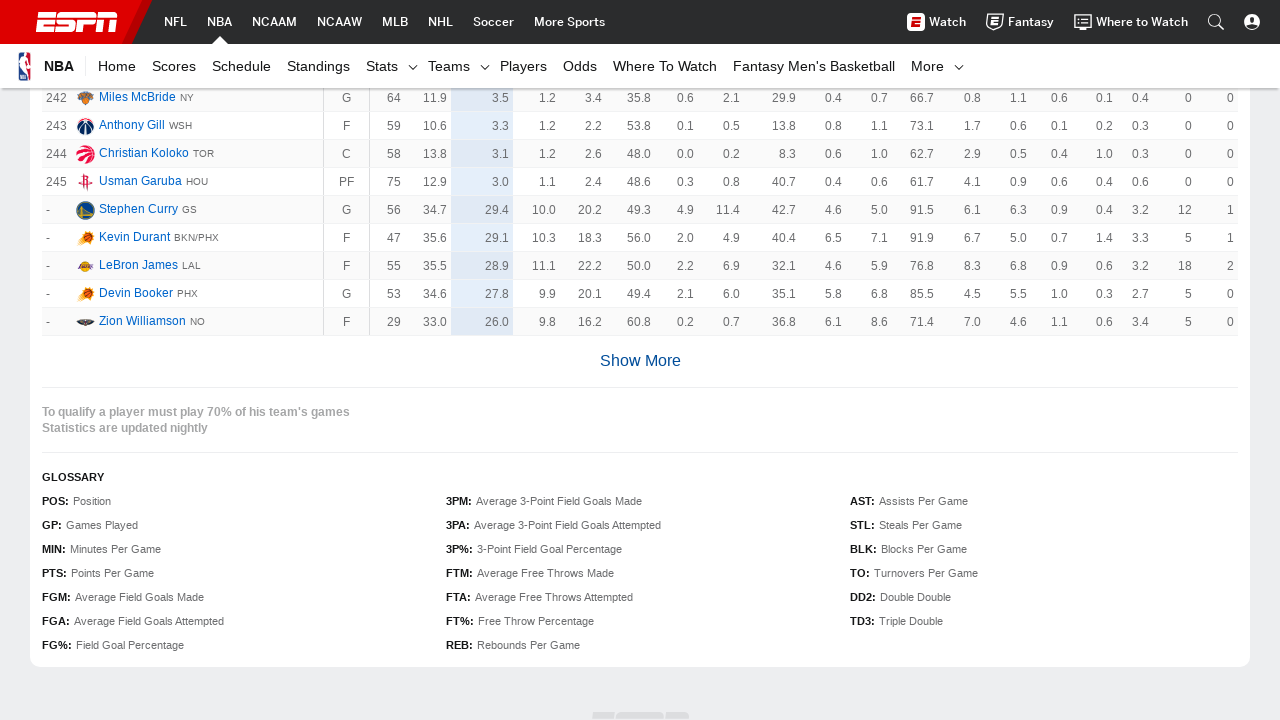

Clicked 'Load More' button to load additional players at (640, 361) on xpath=//div[contains(@class,'loadMore')]/a
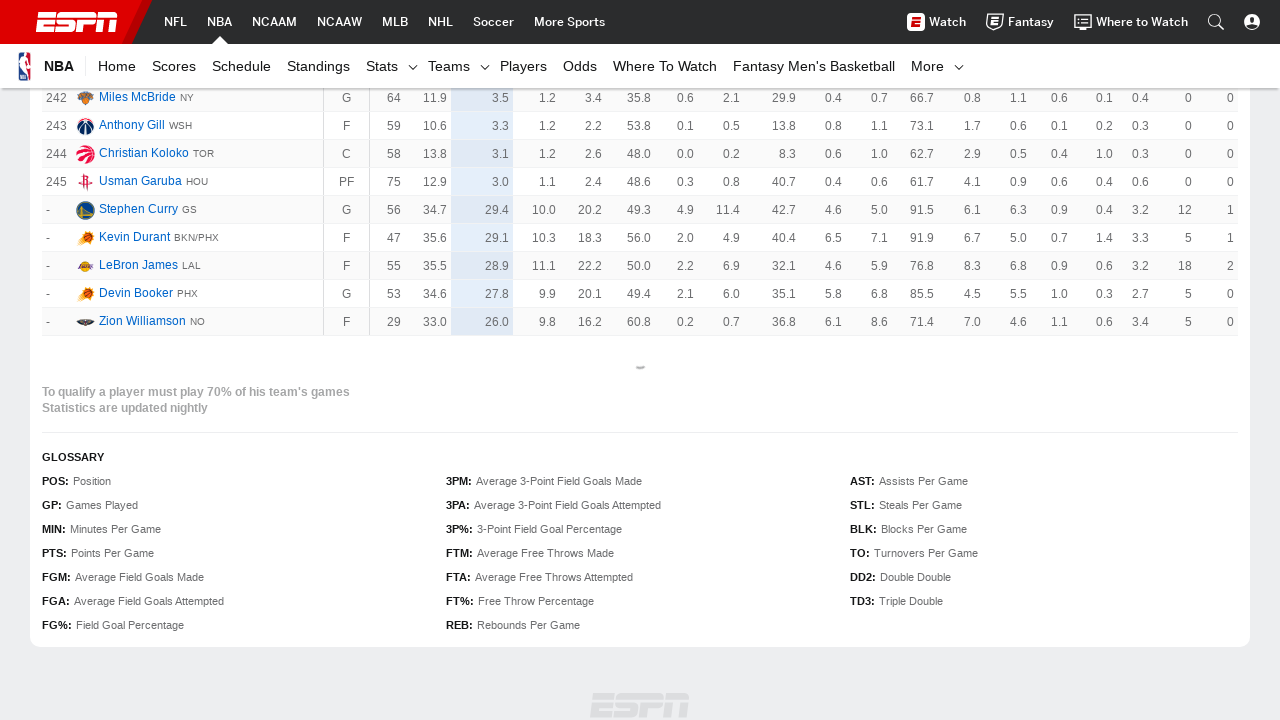

Waited 500ms for new player rows to load
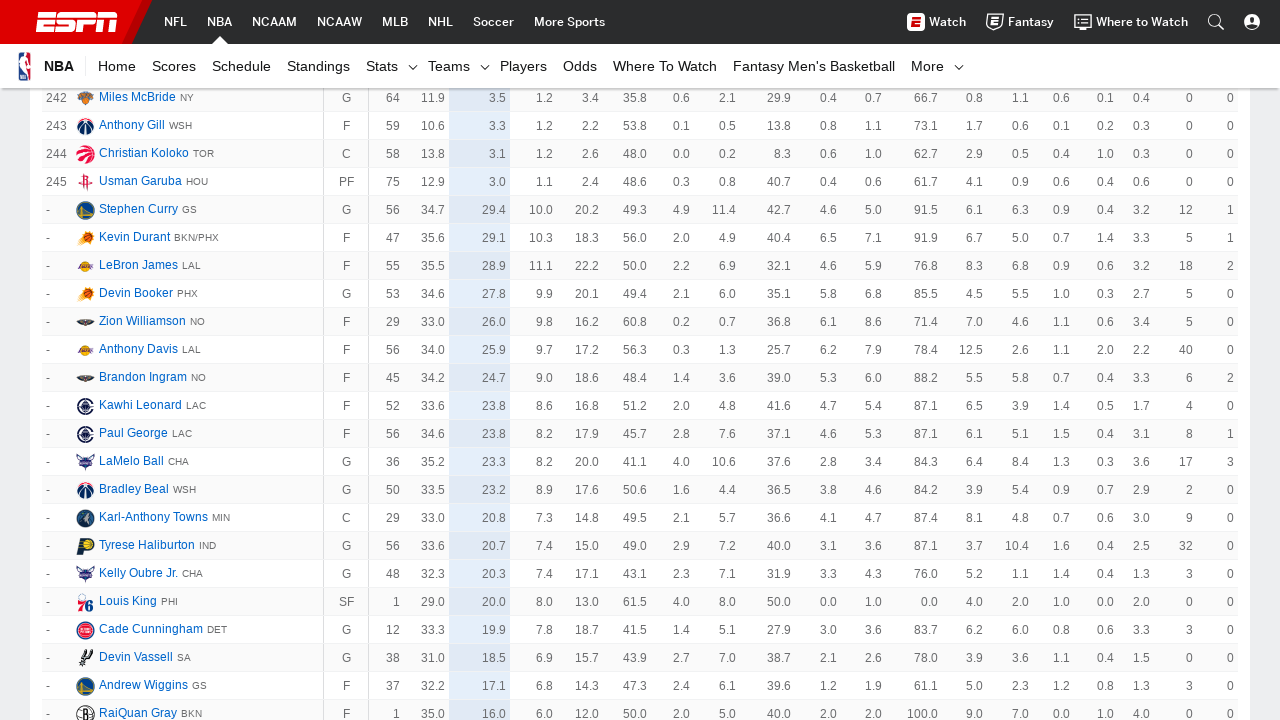

Scrolled 'Load More' button into view
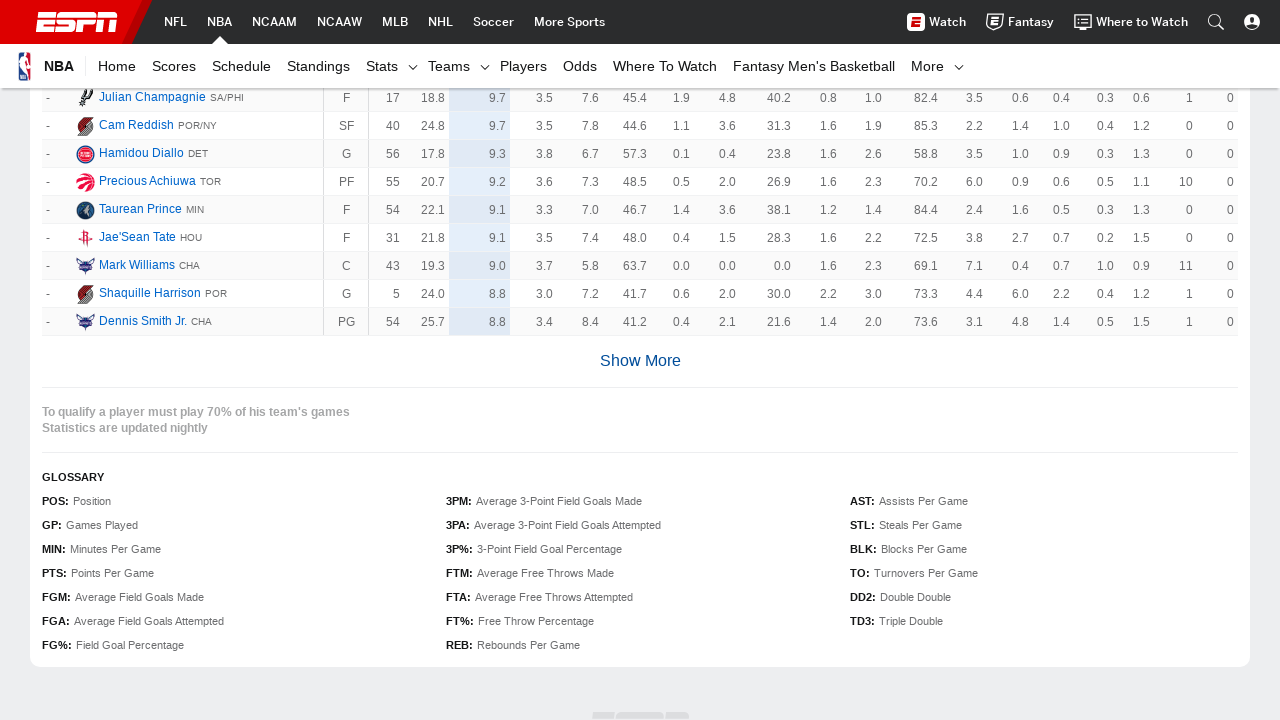

Clicked 'Load More' button to load additional players at (640, 361) on xpath=//div[contains(@class,'loadMore')]/a
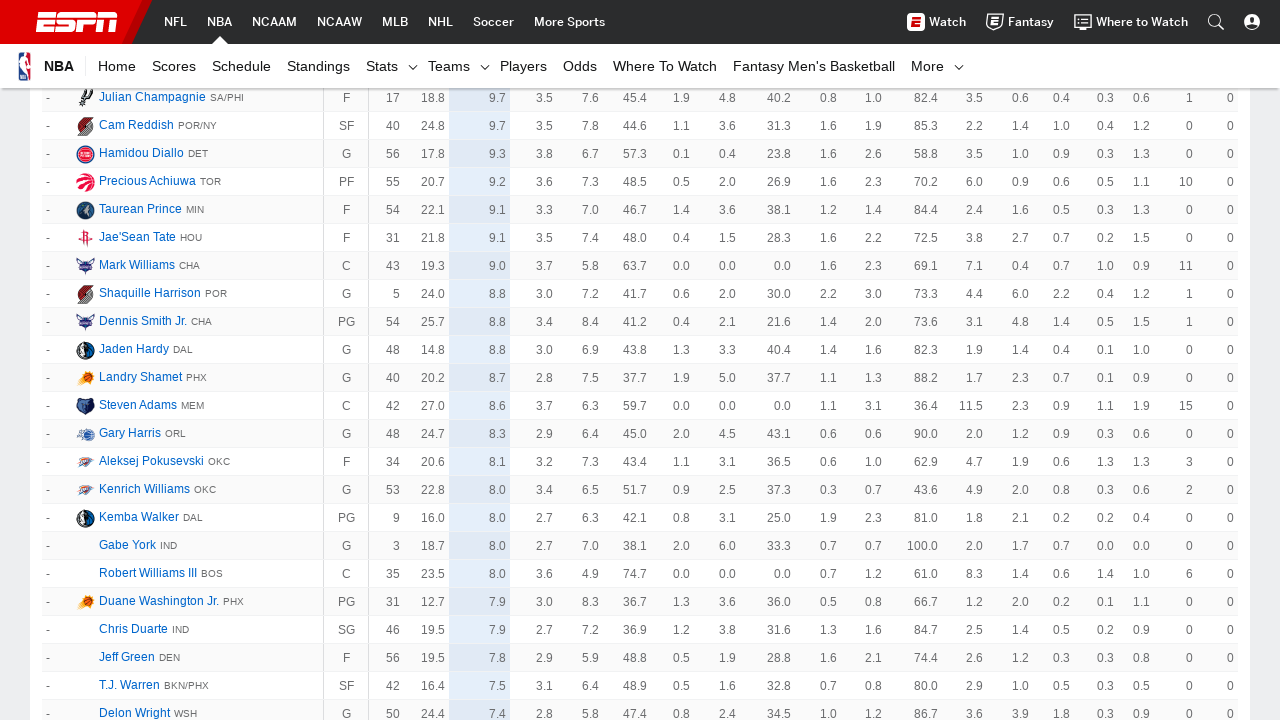

Waited 500ms for new player rows to load
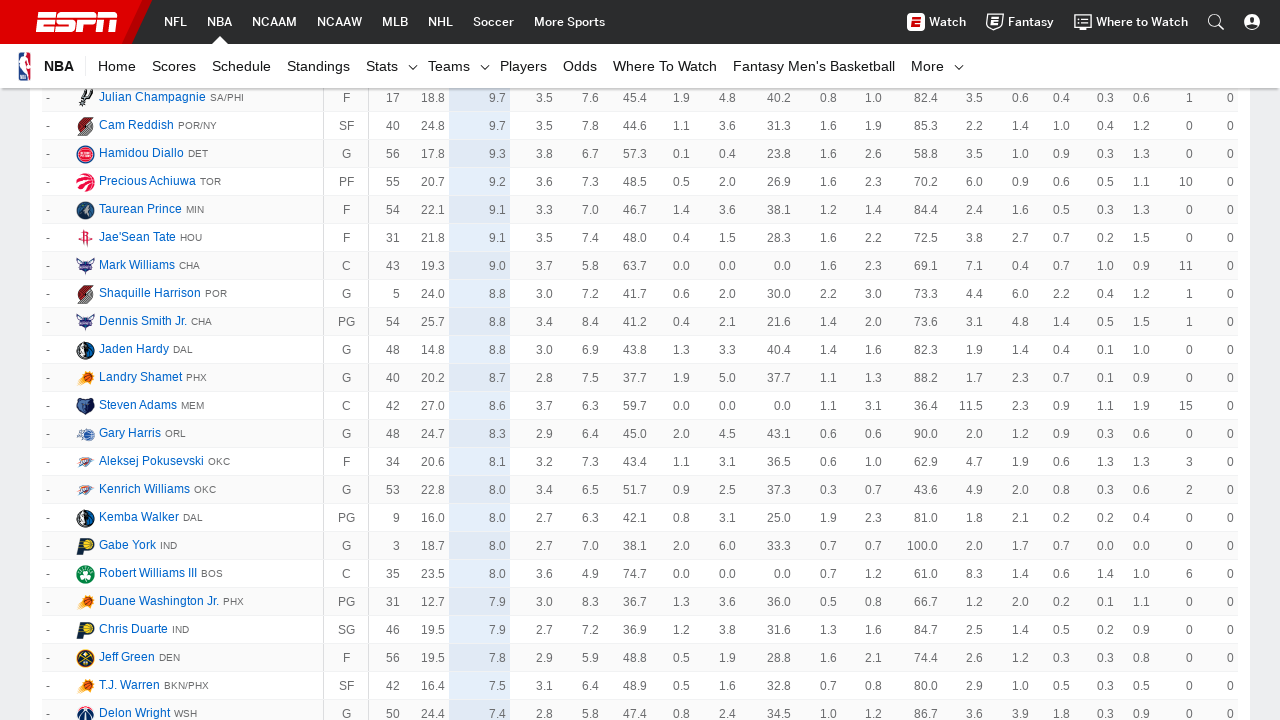

Scrolled 'Load More' button into view
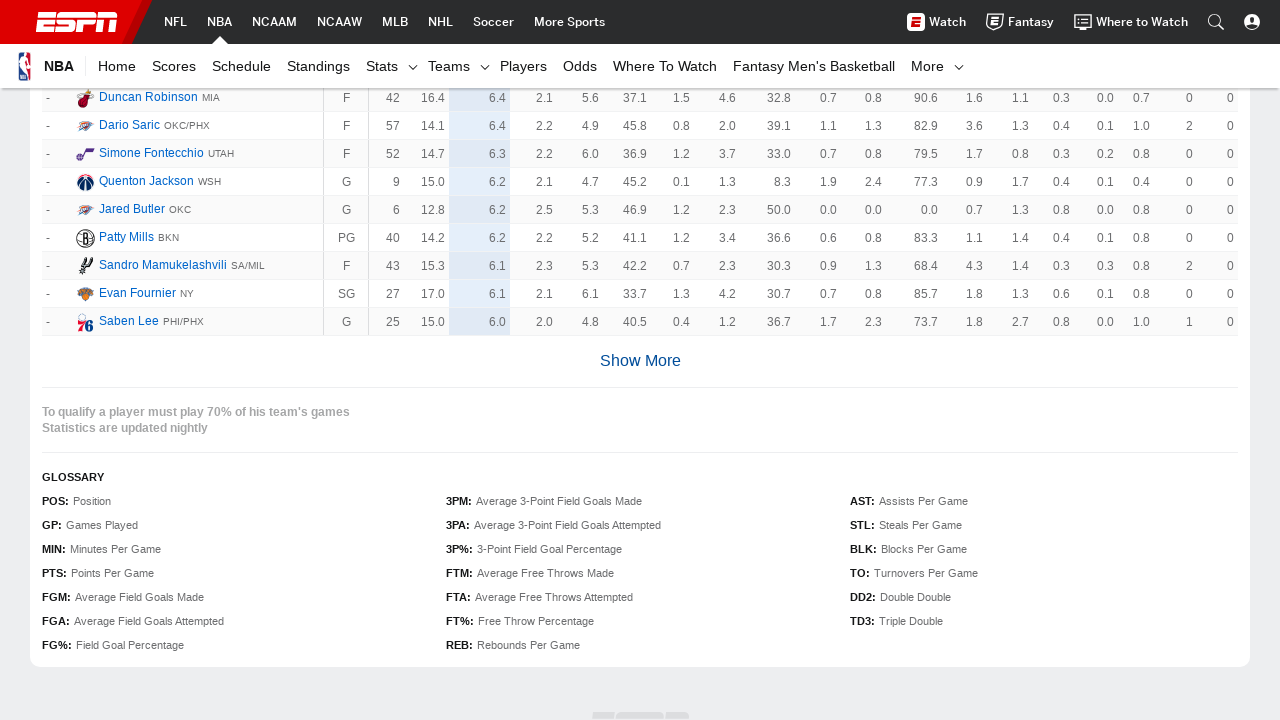

Clicked 'Load More' button to load additional players at (640, 361) on xpath=//div[contains(@class,'loadMore')]/a
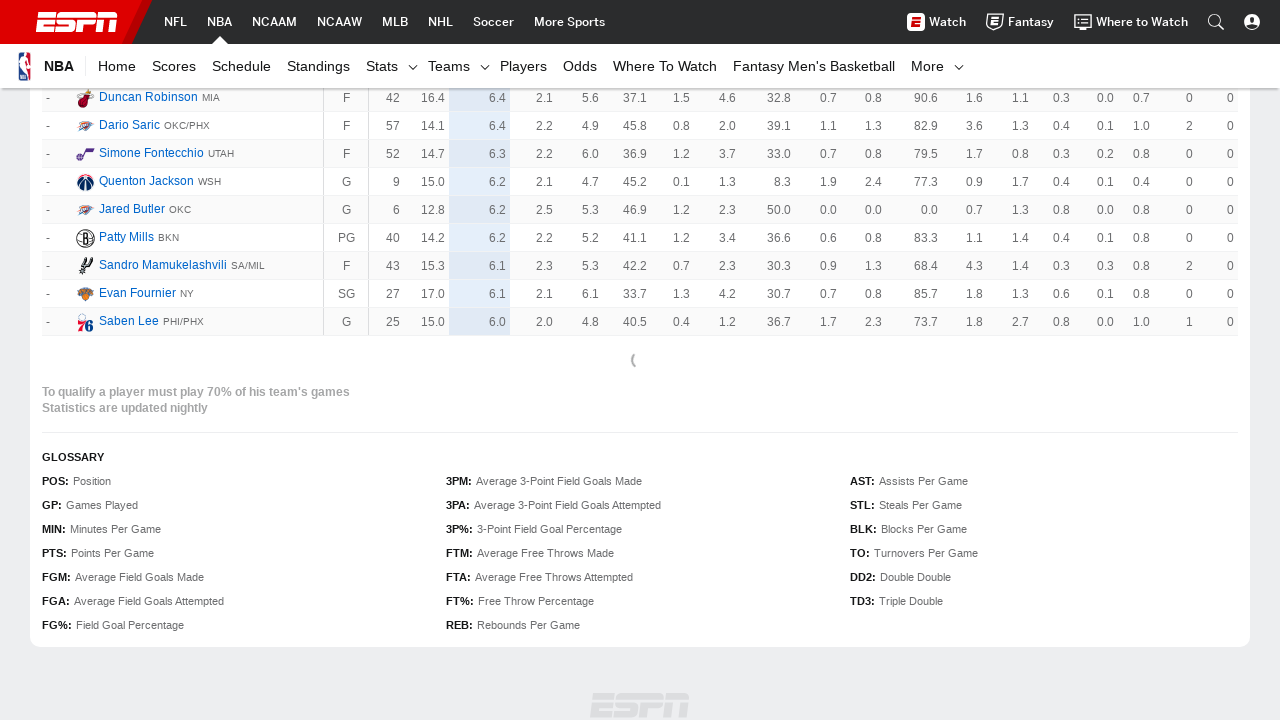

Waited 500ms for new player rows to load
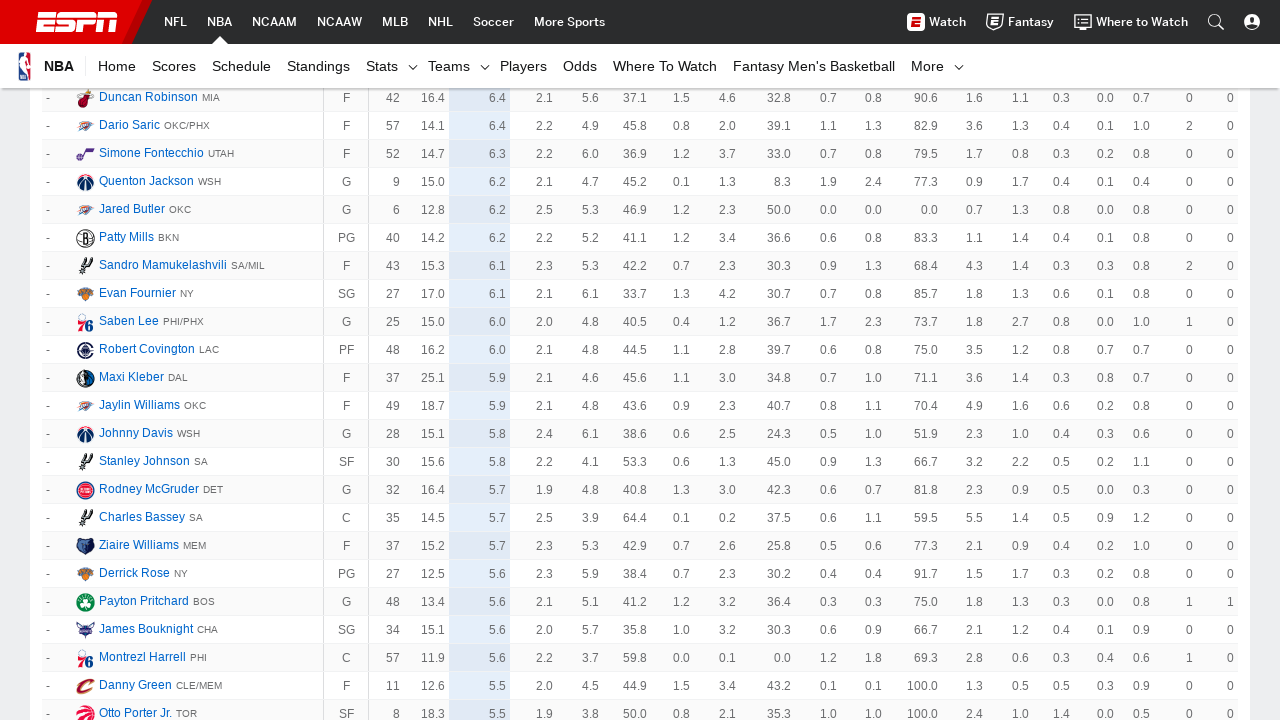

Scrolled 'Load More' button into view
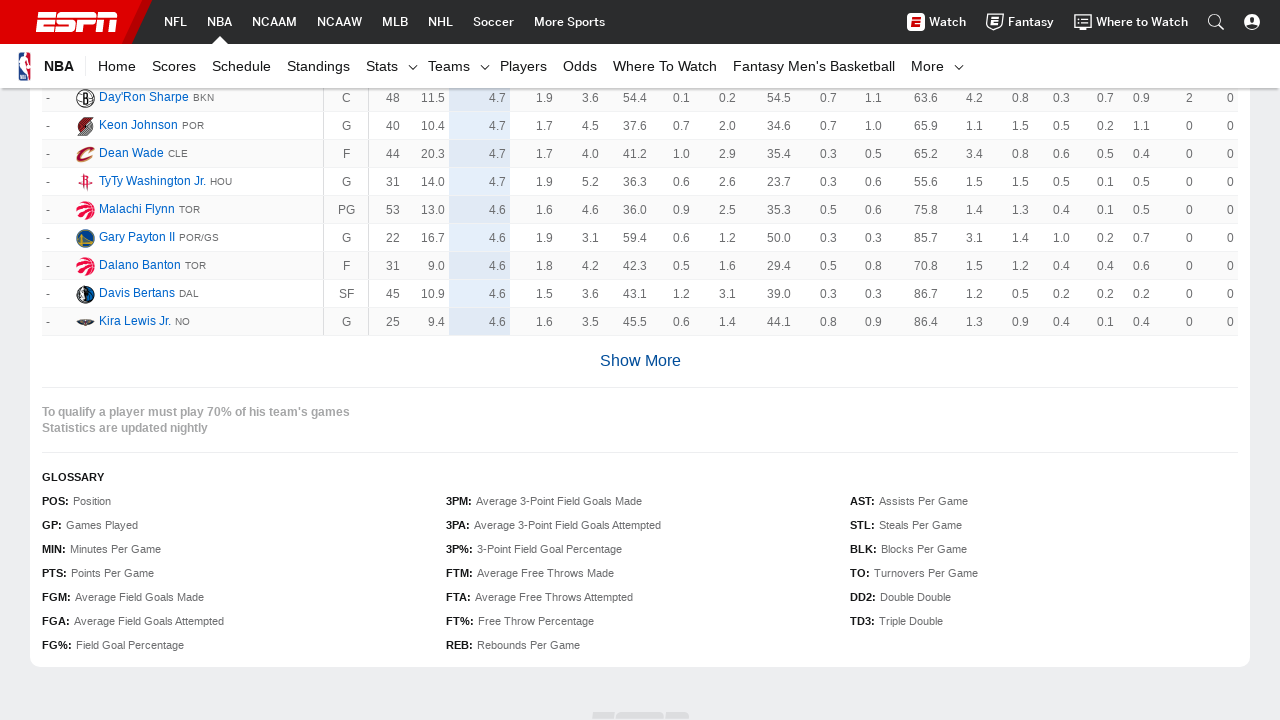

Clicked 'Load More' button to load additional players at (640, 361) on xpath=//div[contains(@class,'loadMore')]/a
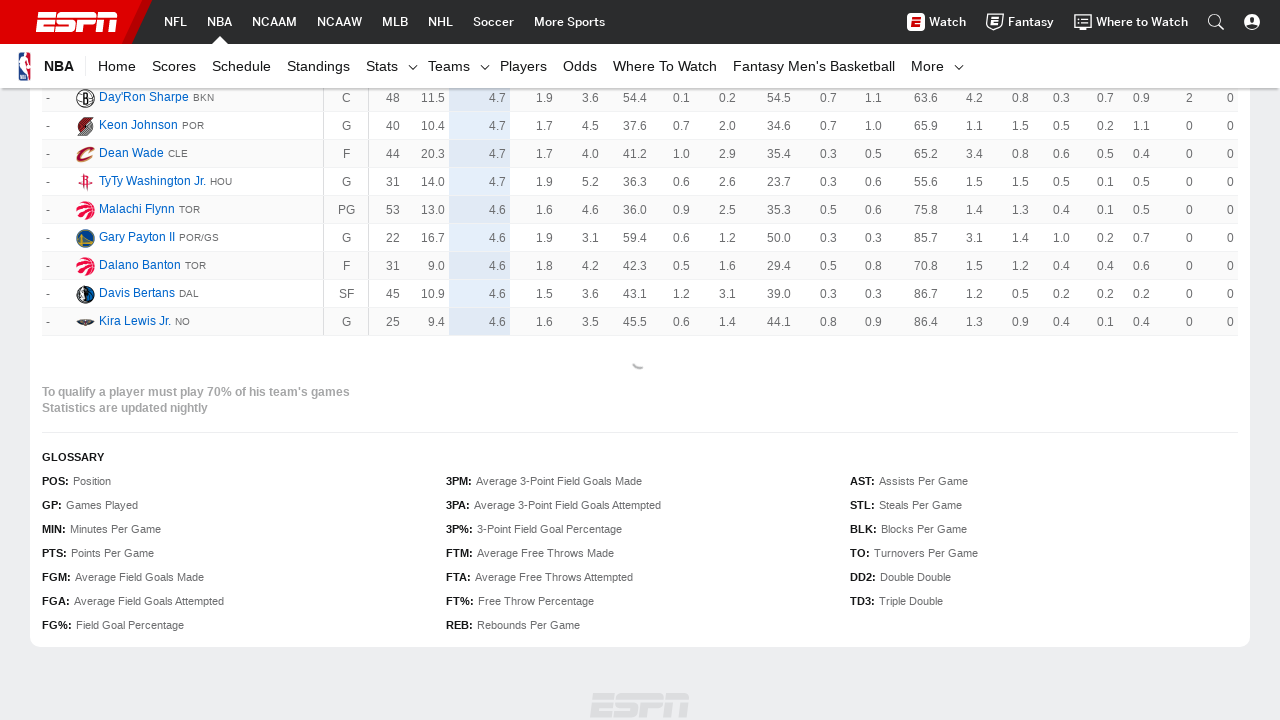

Waited 500ms for new player rows to load
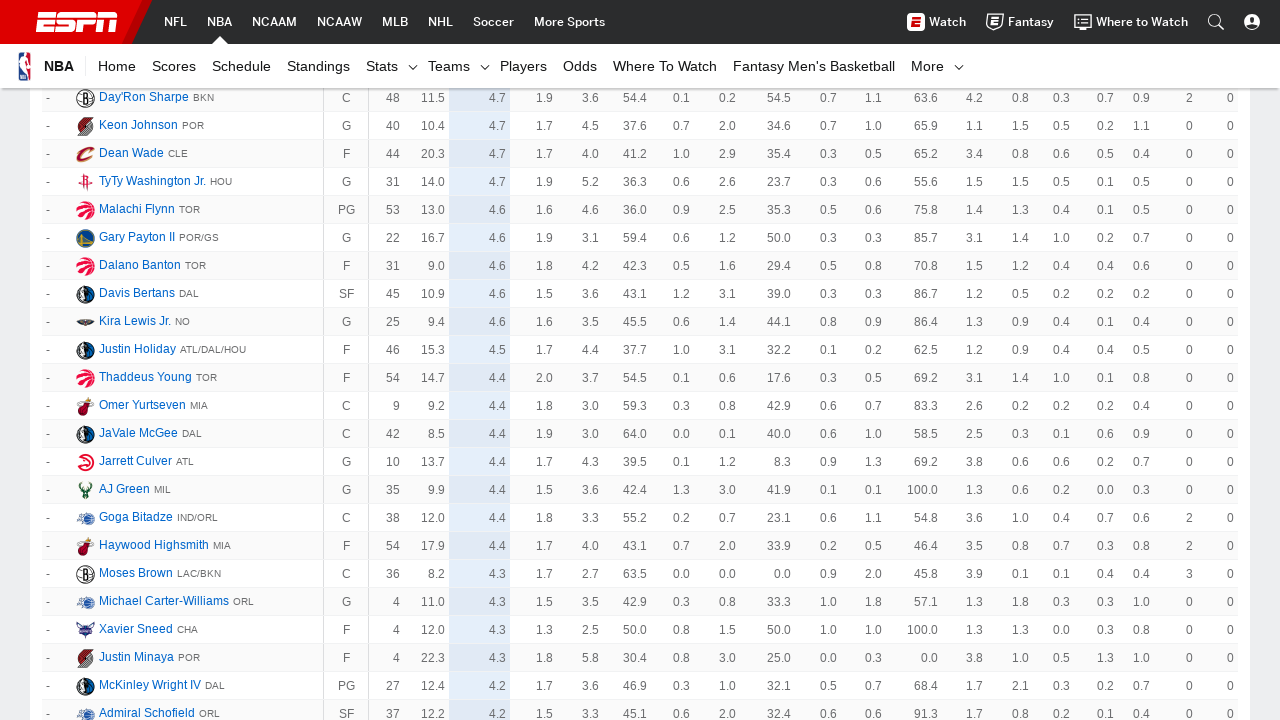

Scrolled 'Load More' button into view
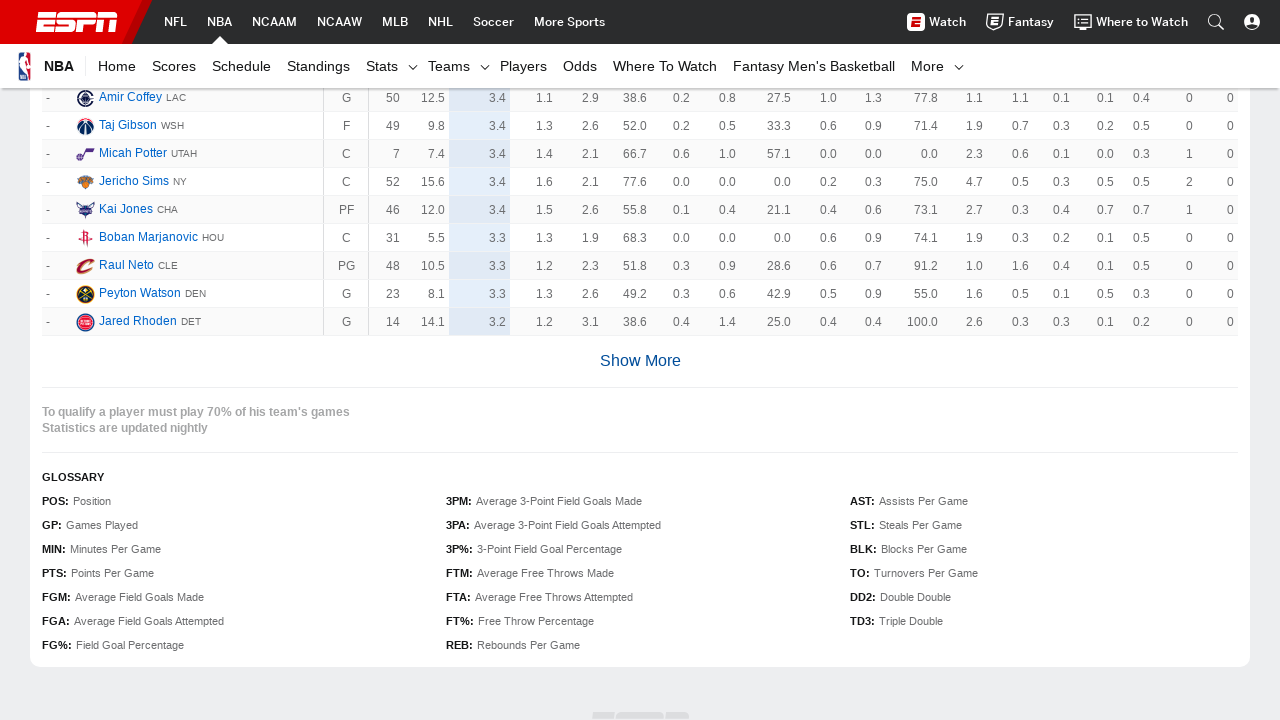

Clicked 'Load More' button to load additional players at (640, 361) on xpath=//div[contains(@class,'loadMore')]/a
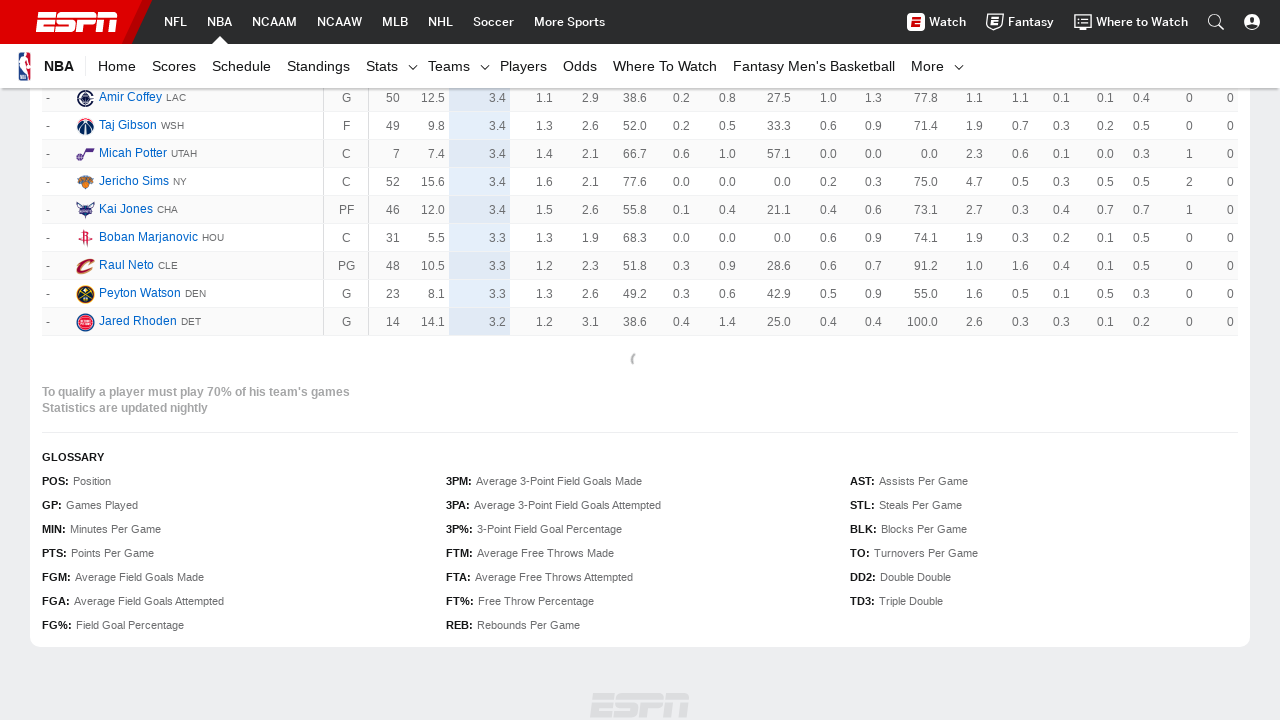

Waited 500ms for new player rows to load
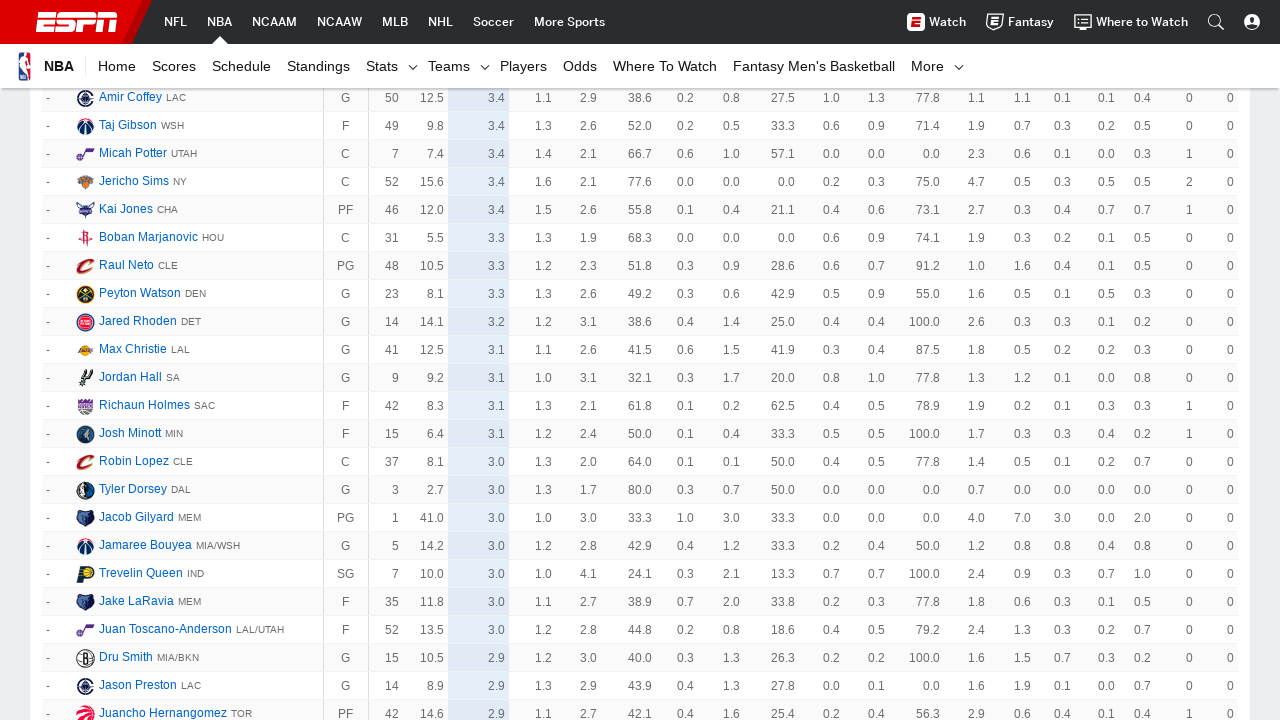

Scrolled 'Load More' button into view
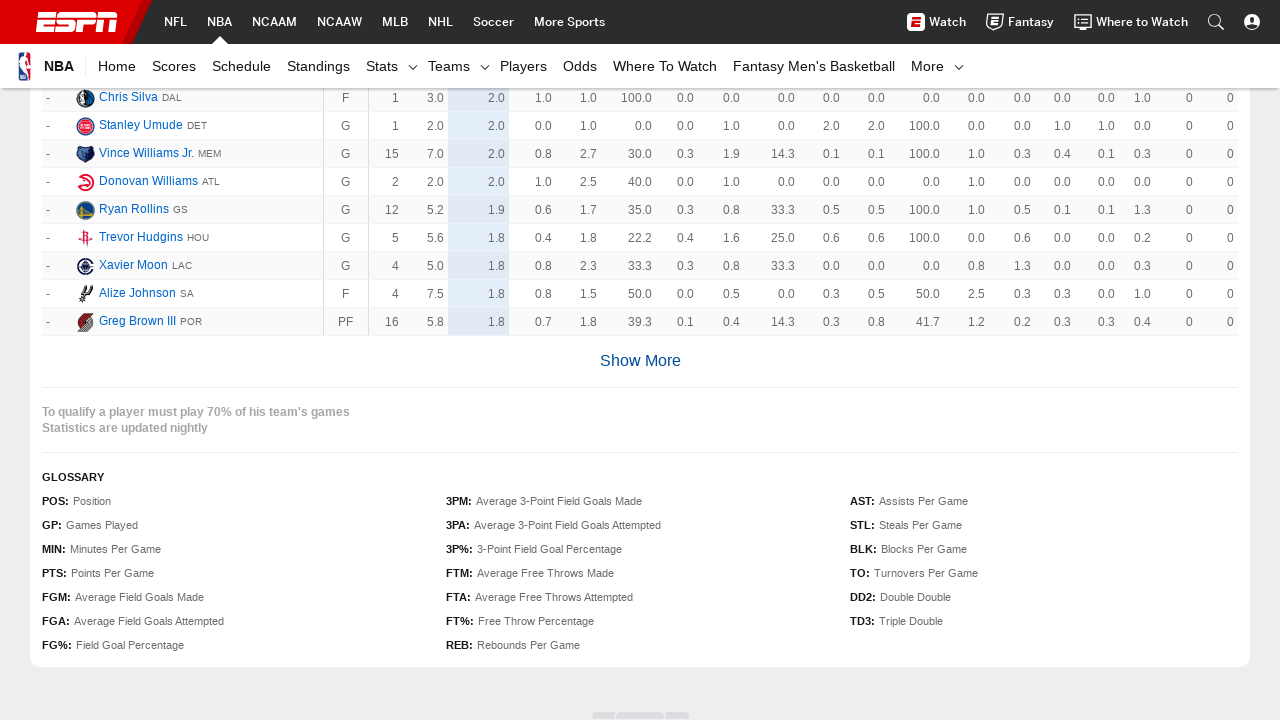

Clicked 'Load More' button to load additional players at (640, 361) on xpath=//div[contains(@class,'loadMore')]/a
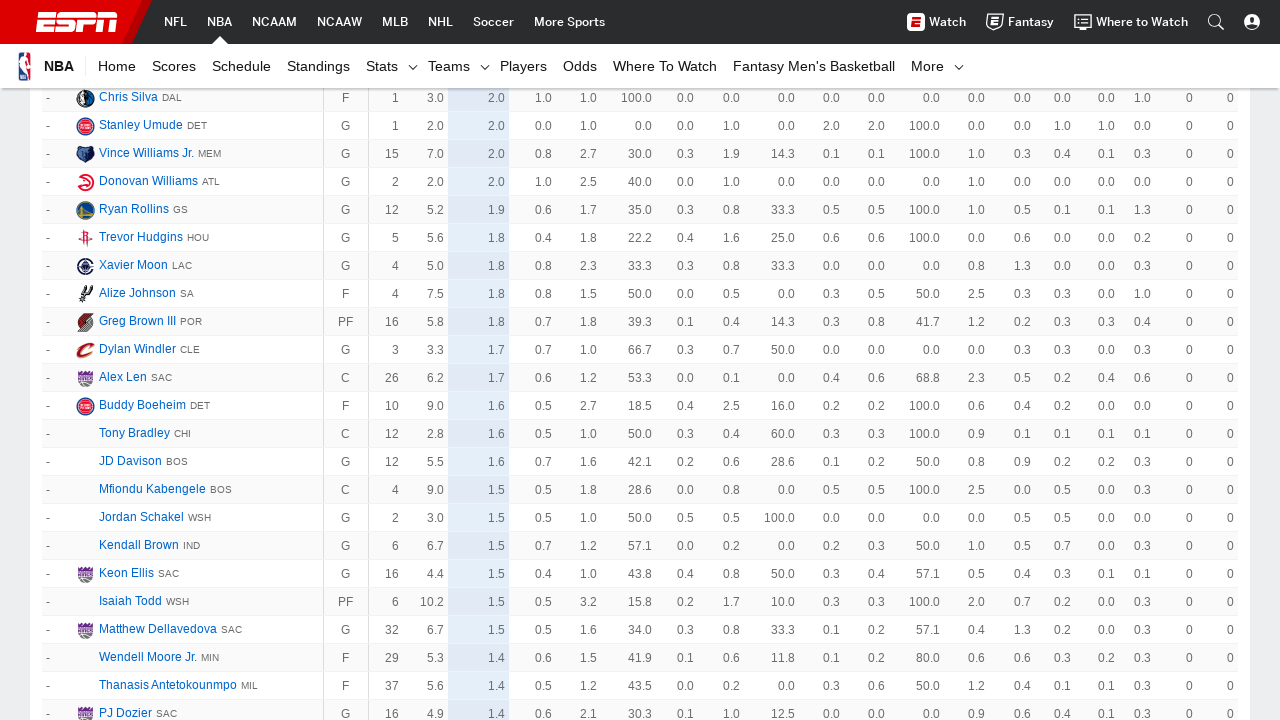

Waited 500ms for new player rows to load
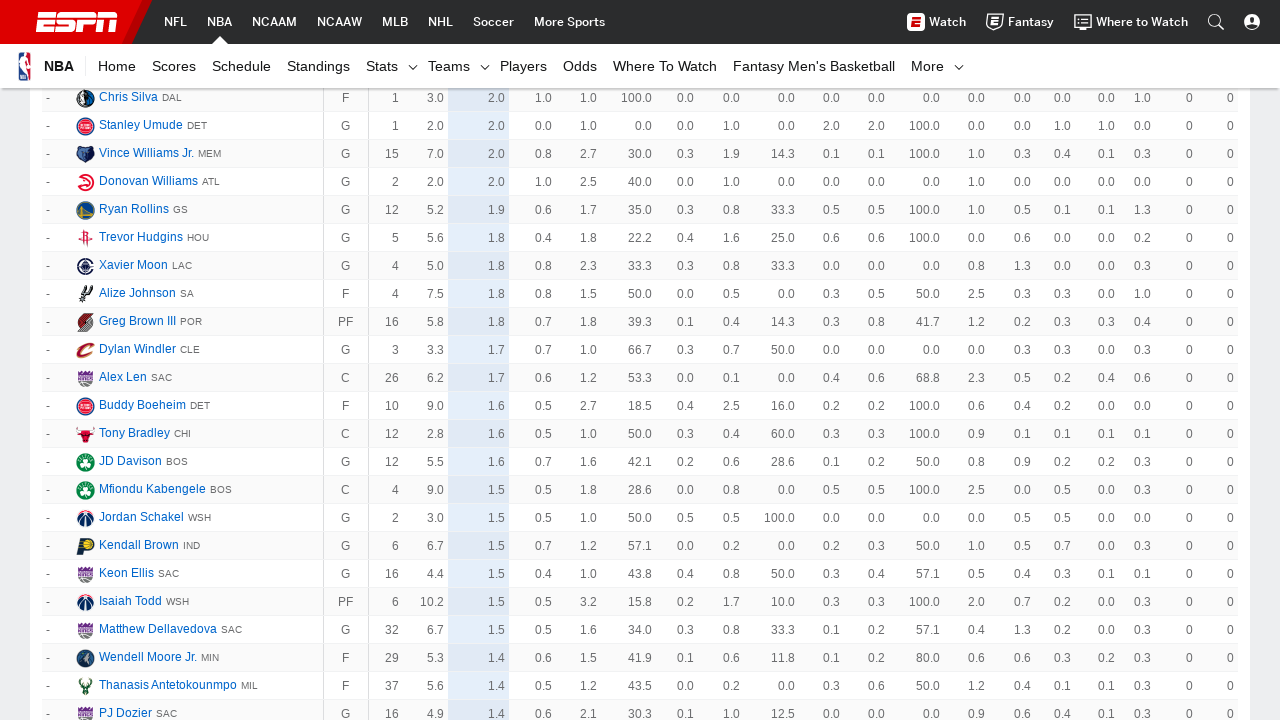

No more 'Load More' buttons found, pagination complete
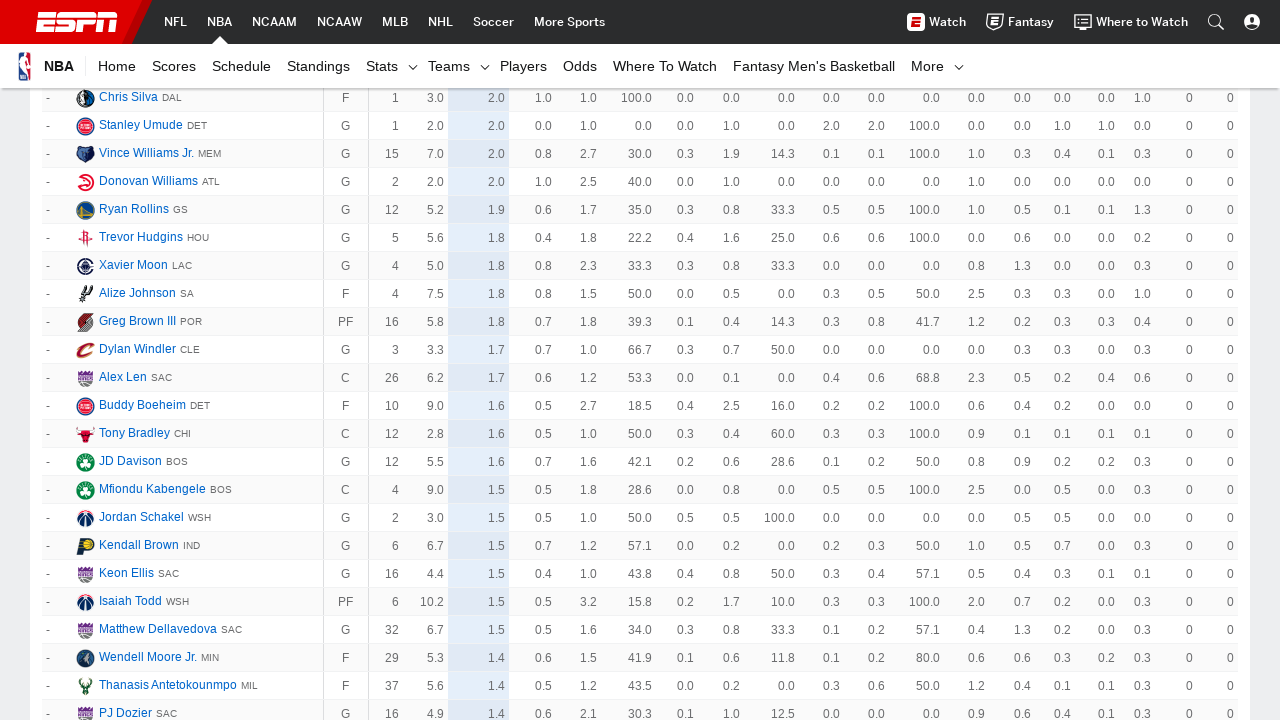

Verified player table is fully loaded with all rows
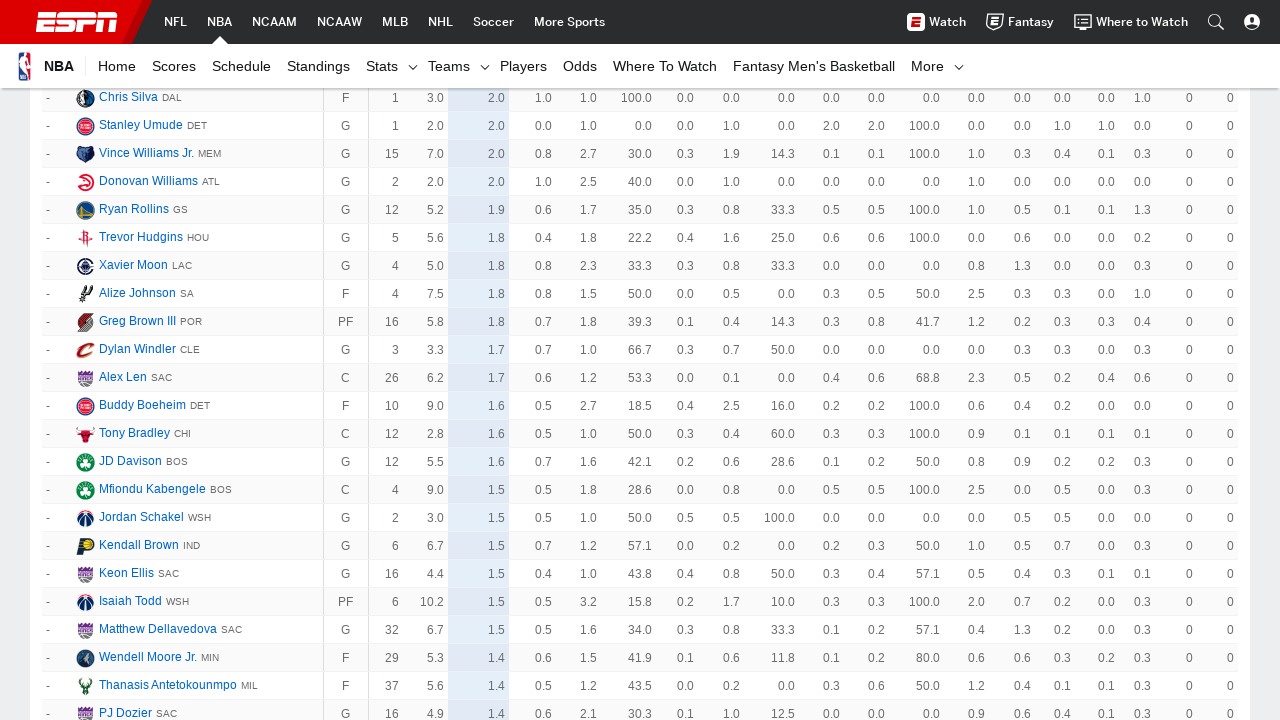

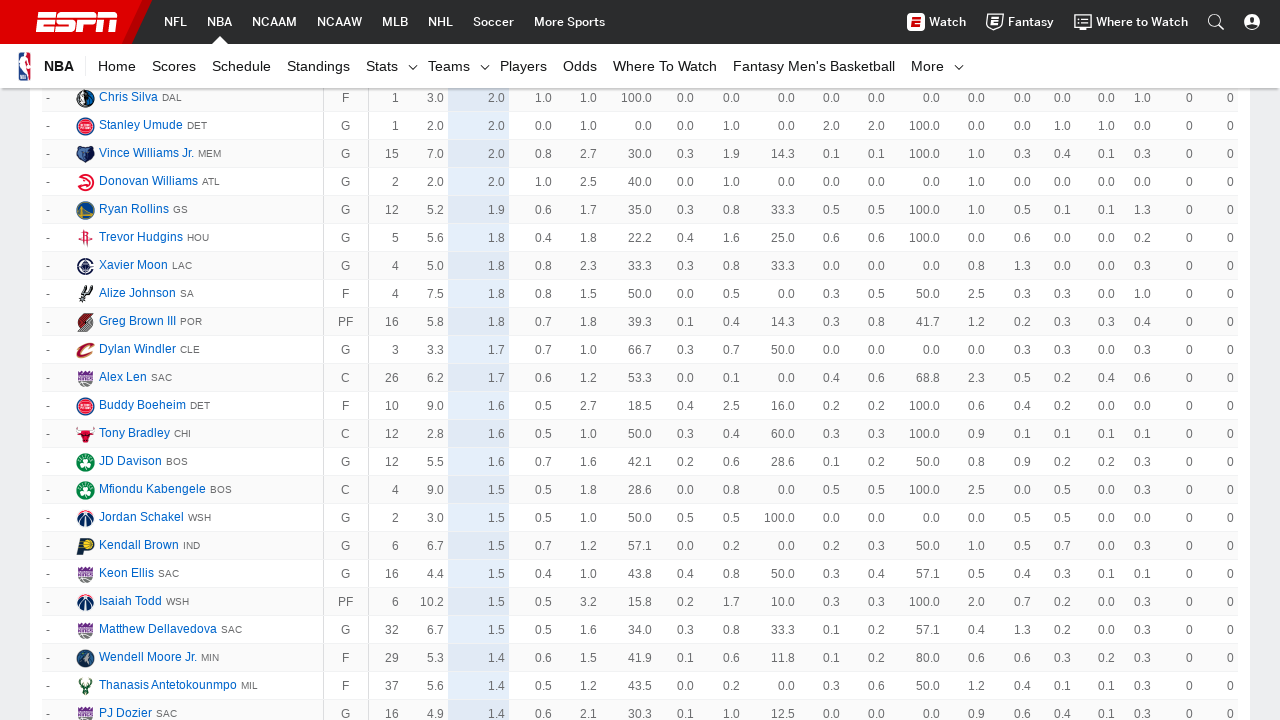